Tests mouse hover functionality by hovering over a user avatar and clicking on a profile link that appears

Starting URL: https://the-internet.herokuapp.com/hovers

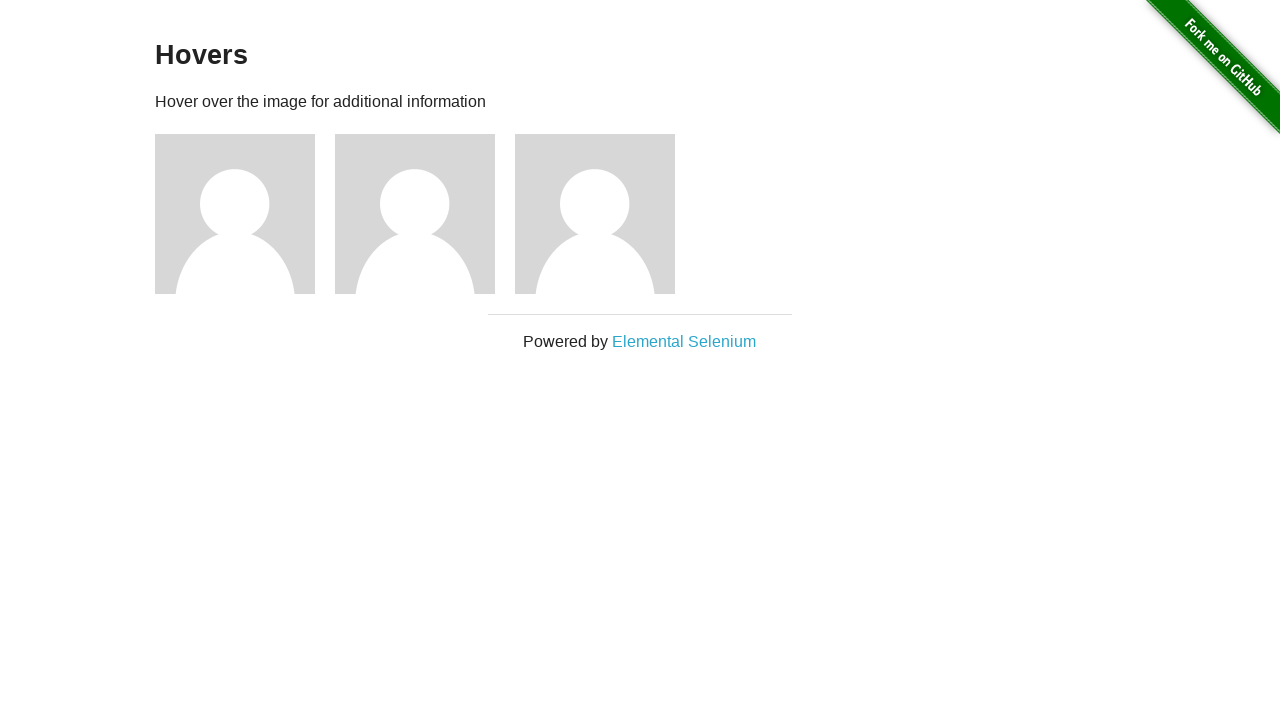

Located the user avatar element
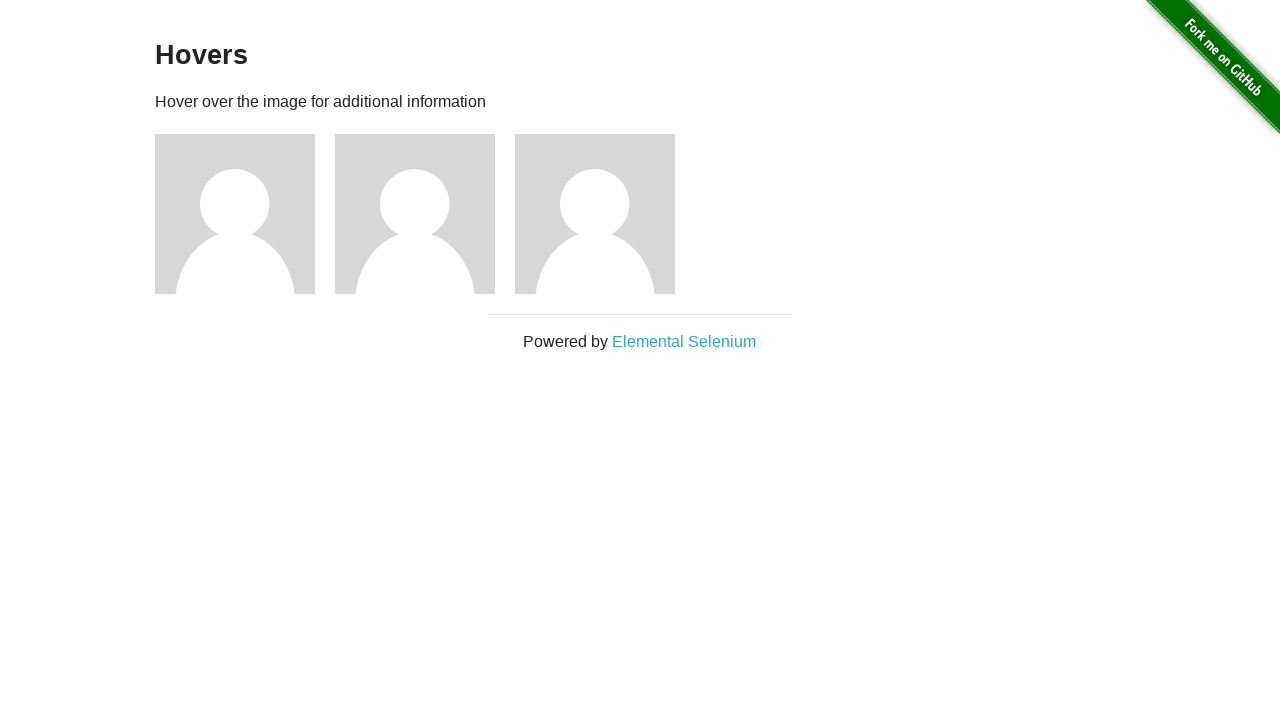

Hovered over user avatar to reveal hidden profile link at (235, 214) on [alt="User Avatar"] >> nth=0
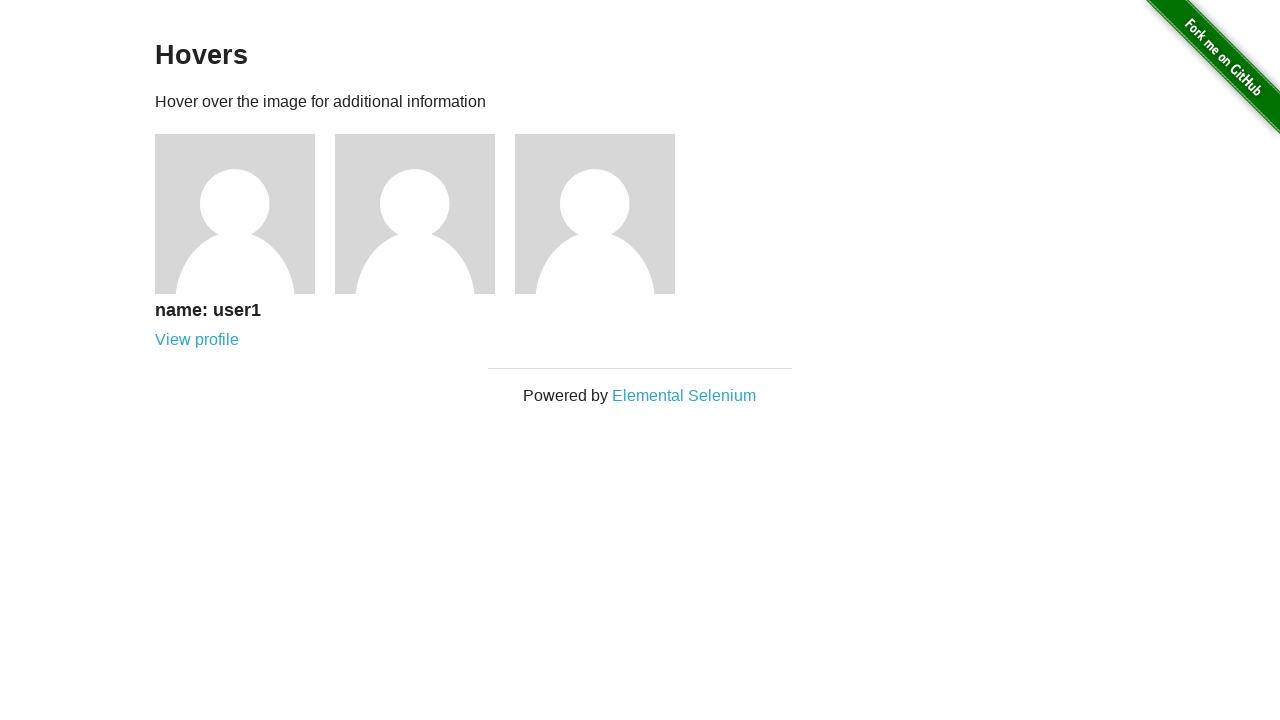

Clicked on the profile link that appeared after hovering at (197, 340) on [href="/users/1"]
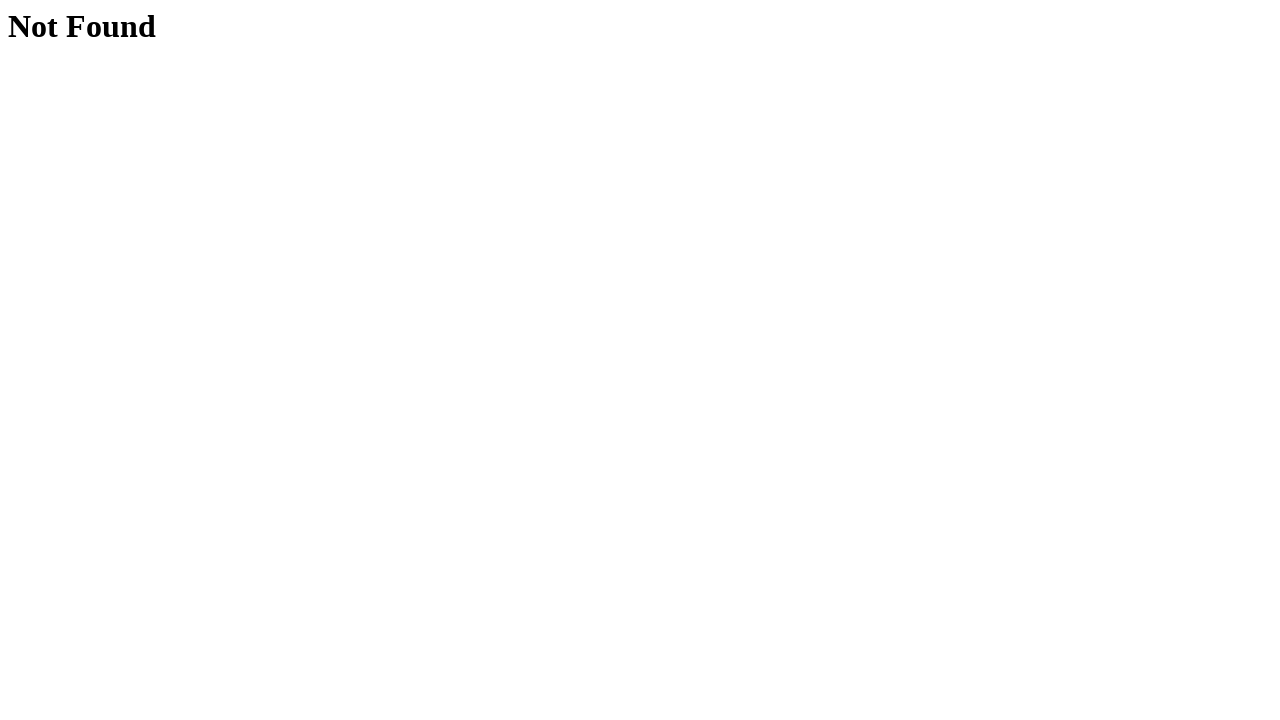

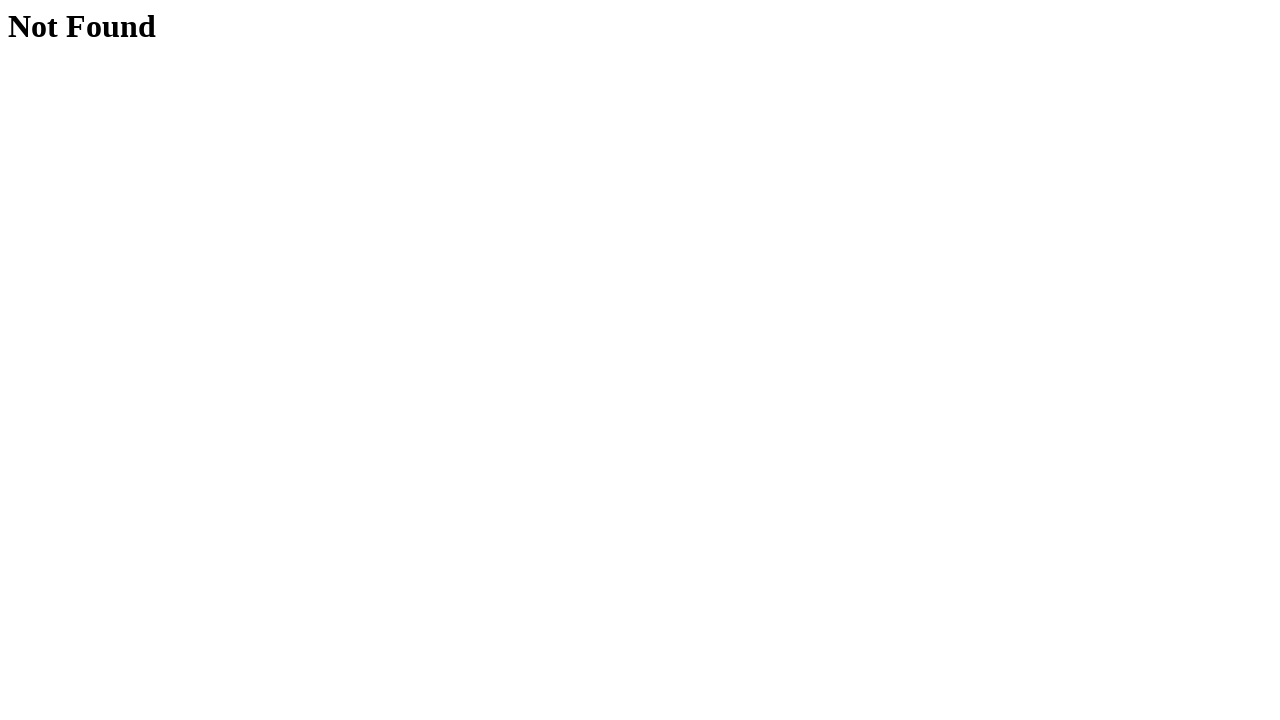